Tests horizontal scrolling functionality by navigating to a dashboard page and scrolling left using JavaScript execution.

Starting URL: https://dashboards.handmadeinteractive.com/jasonlove/

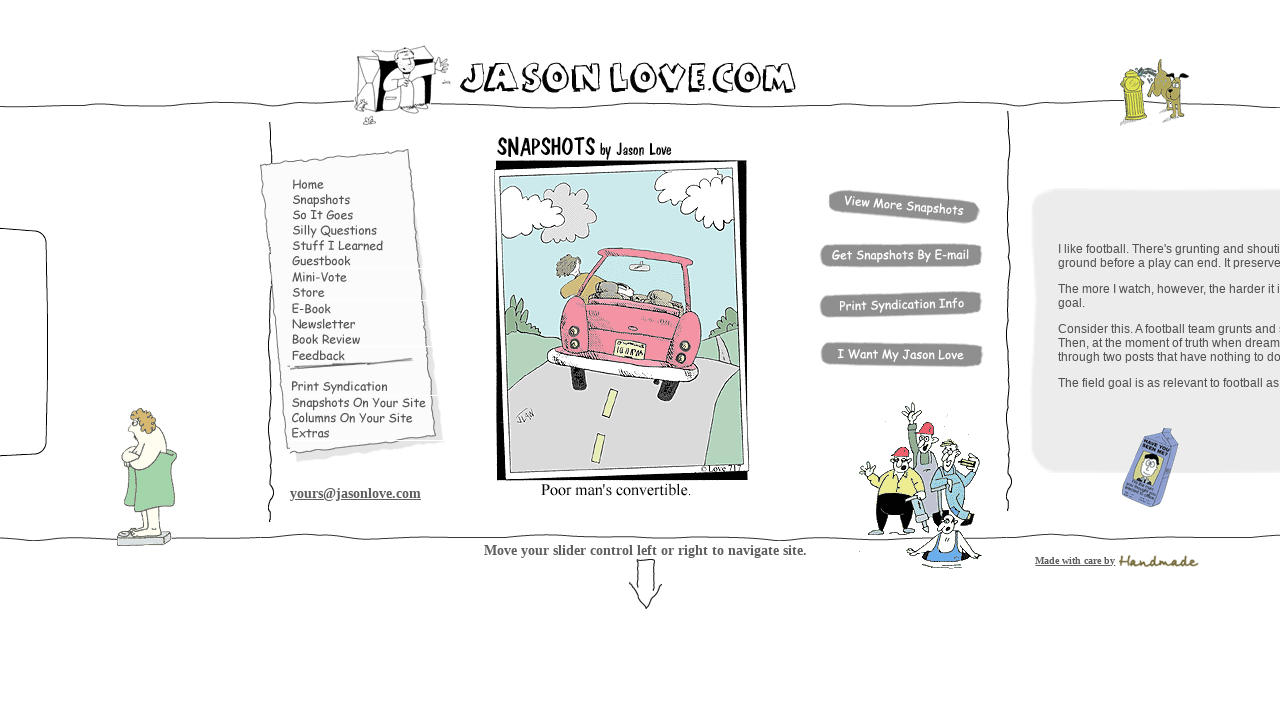

Page DOM content loaded
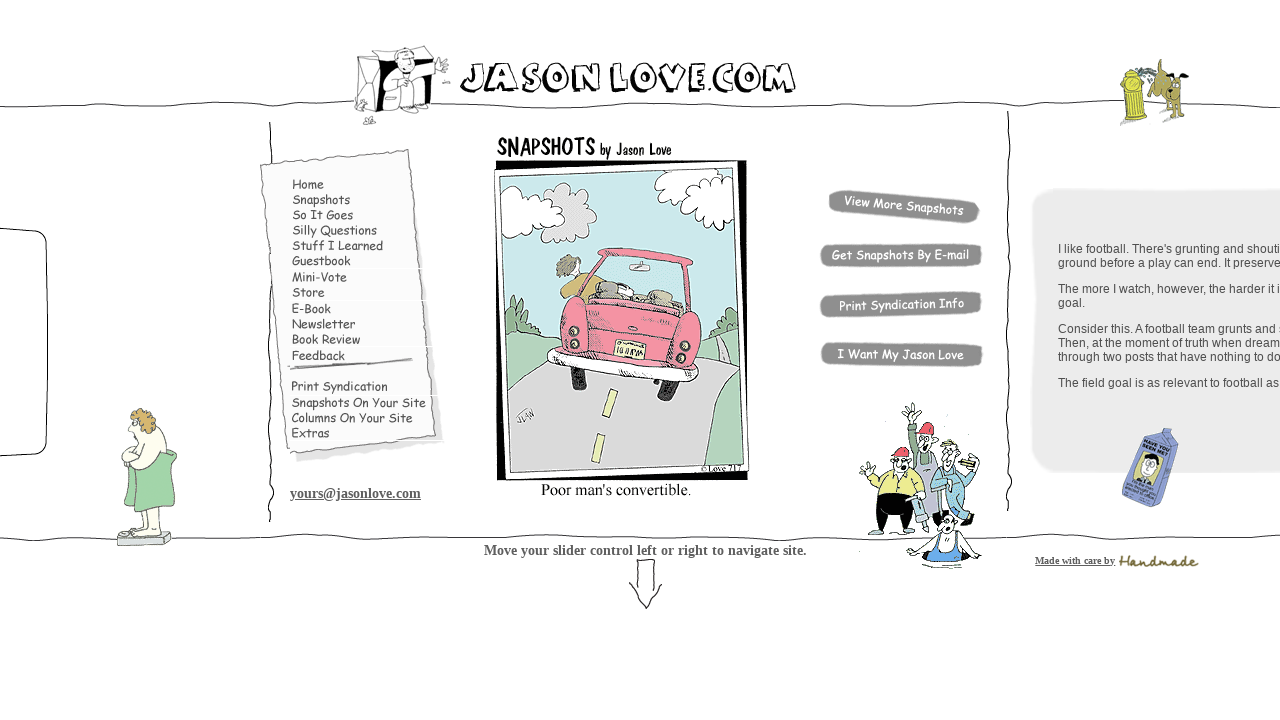

Waited 2 seconds for dynamic content to load
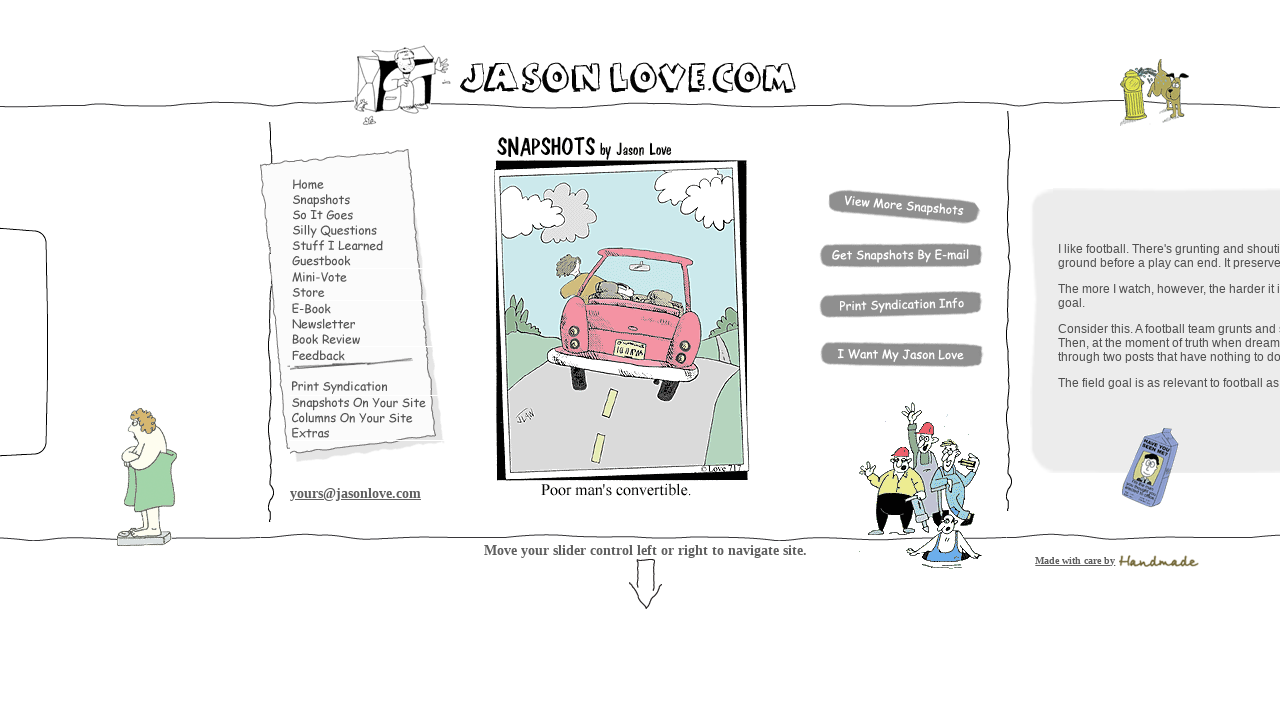

Scrolled left by 5000 pixels using JavaScript
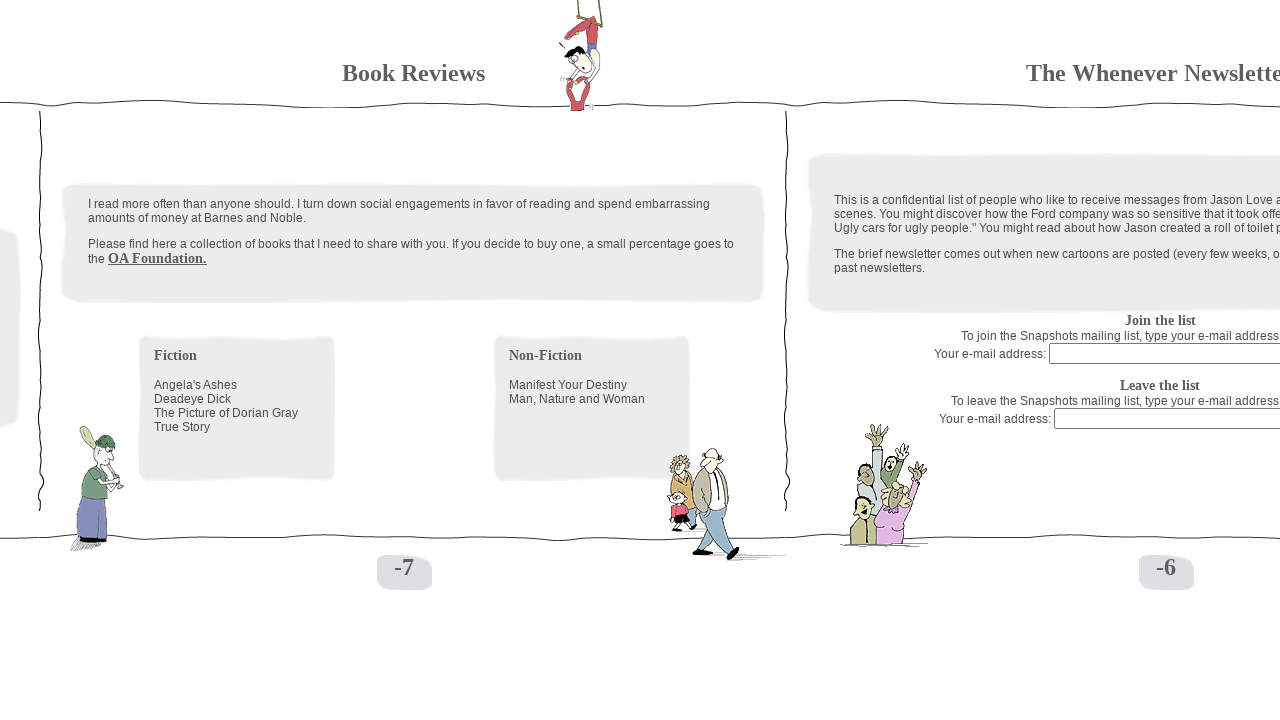

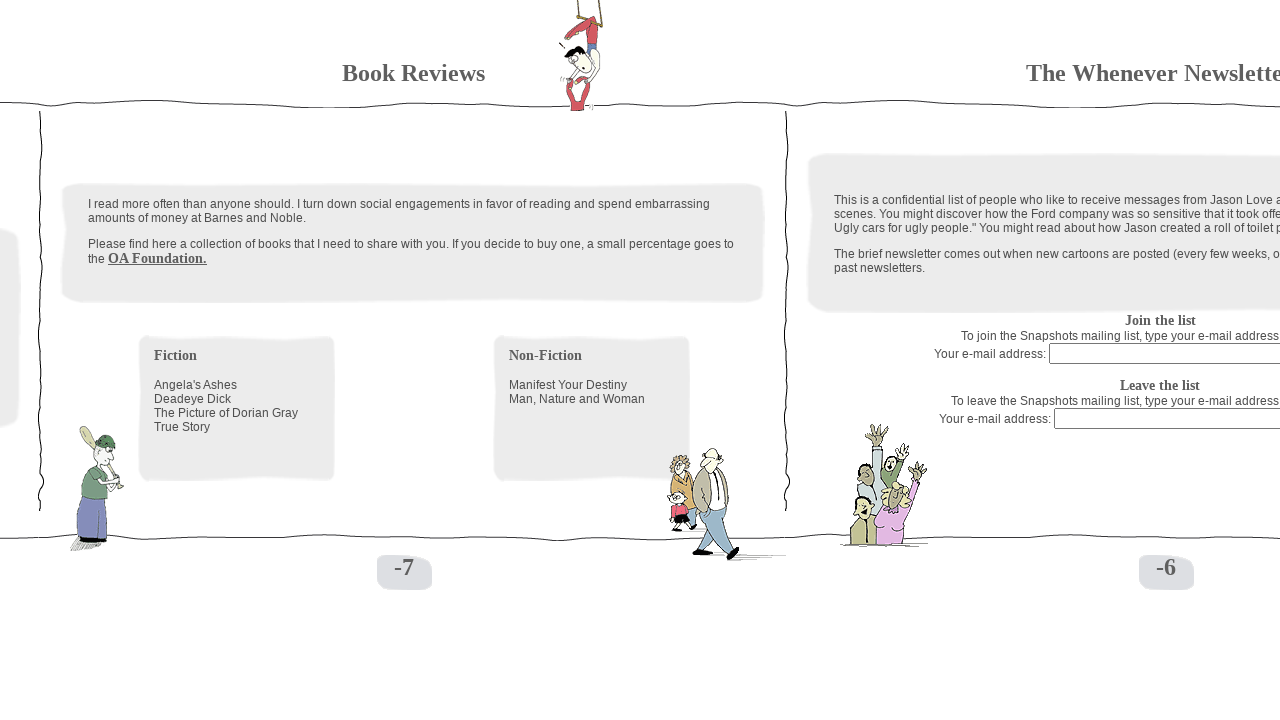